Tests the FAQ page by navigating to it and expanding/collapsing multiple FAQ questions to verify the accordion functionality

Starting URL: https://tikitop.io/

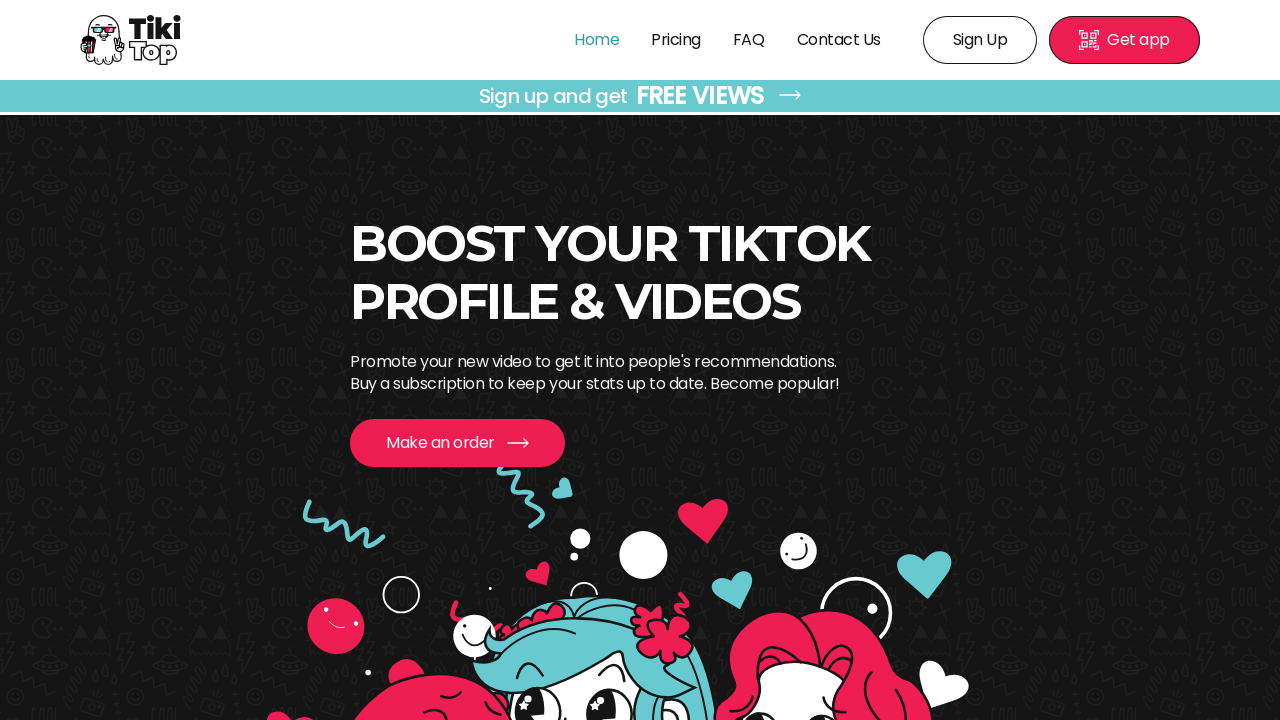

Clicked FAQ tab at (749, 40) on text=FAQ
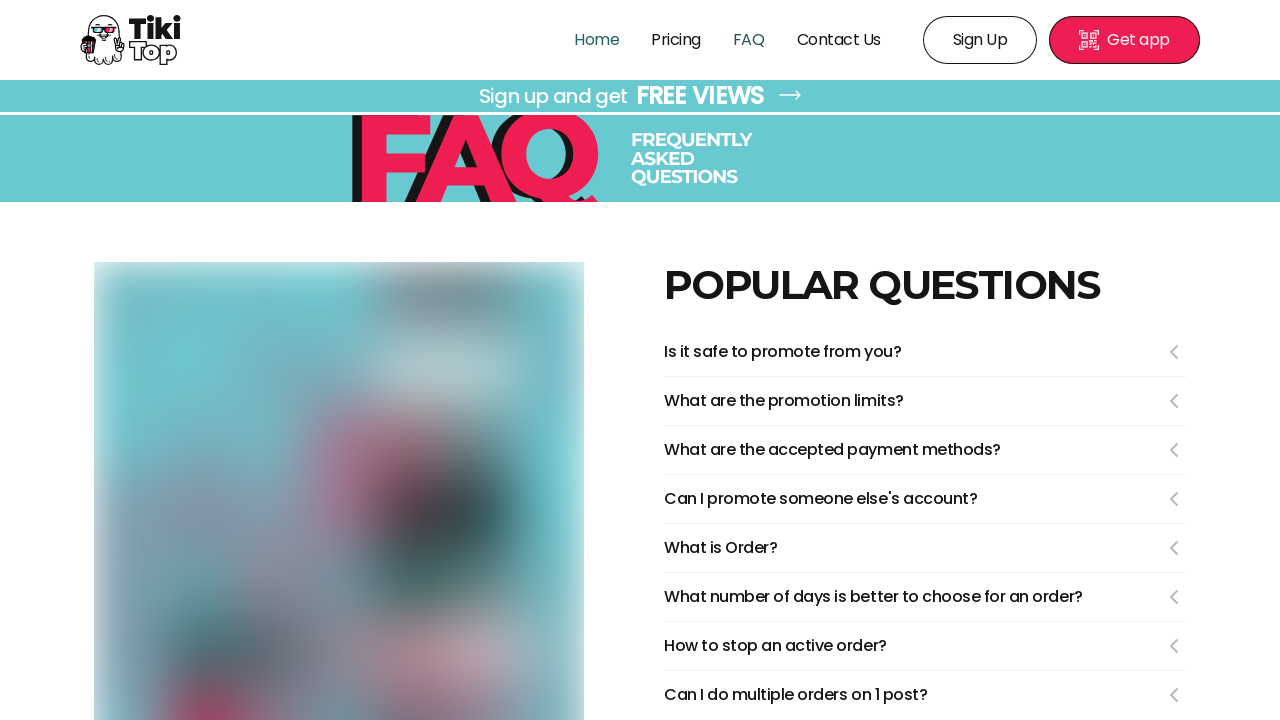

FAQ page loaded and FAQ items are visible
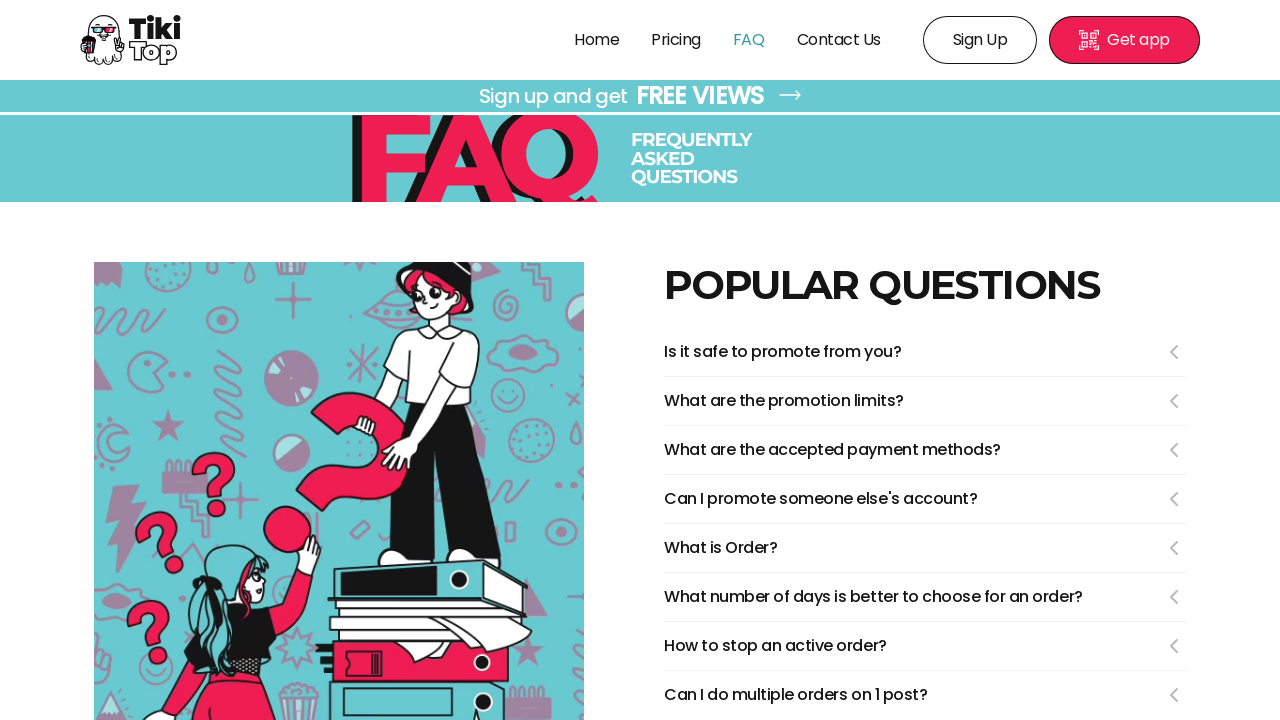

Expanded FAQ question 1 at (925, 358) on li.FaqInfoItem_item__awC4B >> nth=0
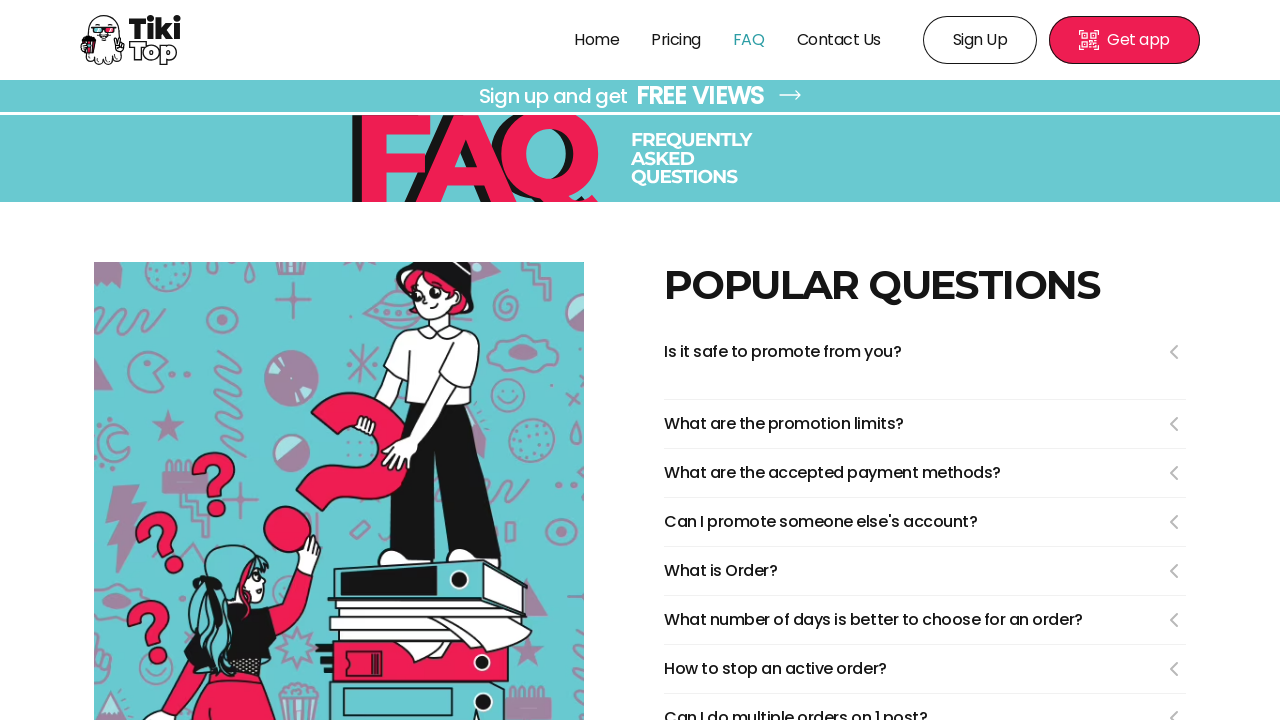

Collapsed FAQ question 1 at (925, 352) on li.FaqInfoItem_item__awC4B >> nth=0 >> summary.FaqInfoItem_faqSummary__eKNYE
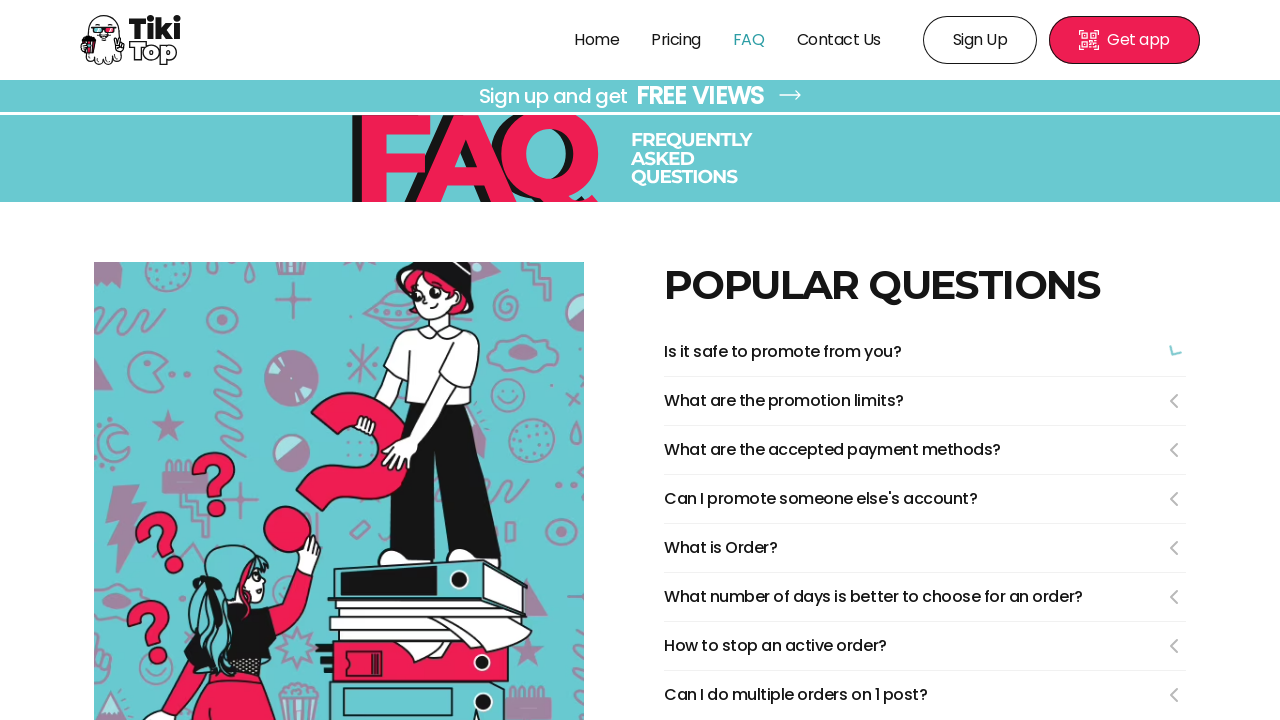

Expanded FAQ question 2 at (925, 408) on li.FaqInfoItem_item__awC4B >> nth=1
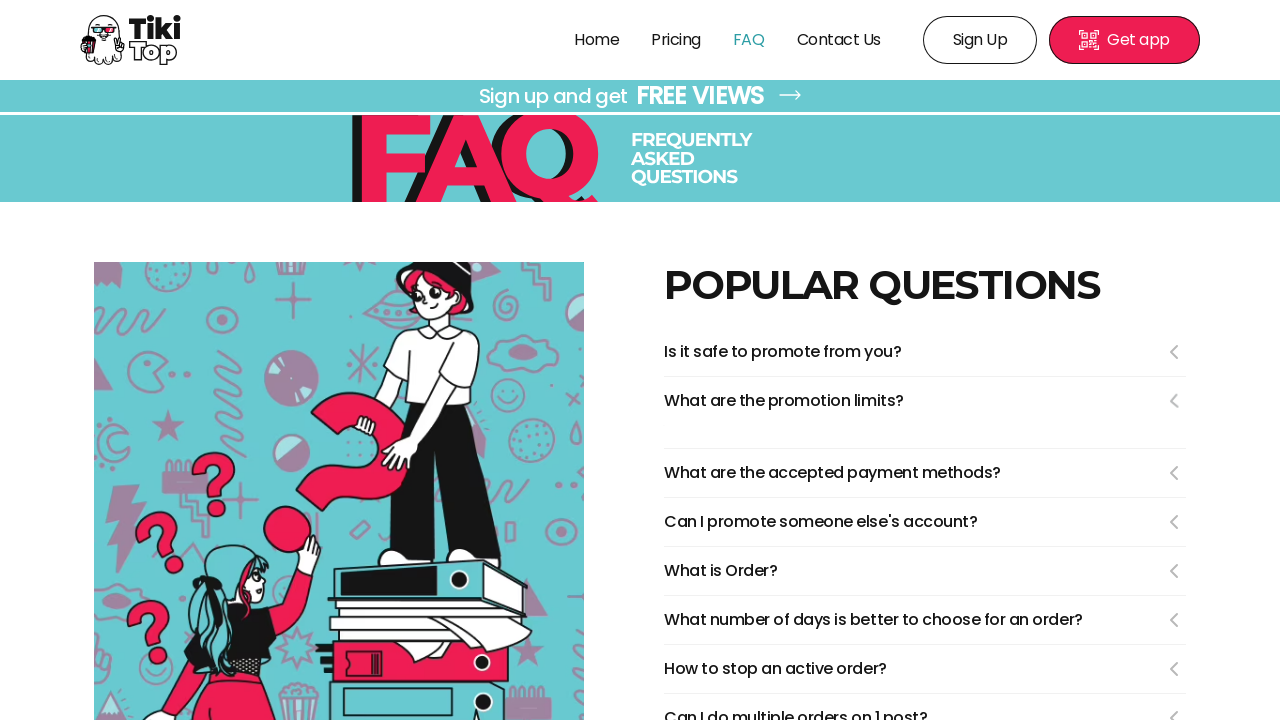

Collapsed FAQ question 2 at (925, 401) on li.FaqInfoItem_item__awC4B >> nth=1 >> summary.FaqInfoItem_faqSummary__eKNYE
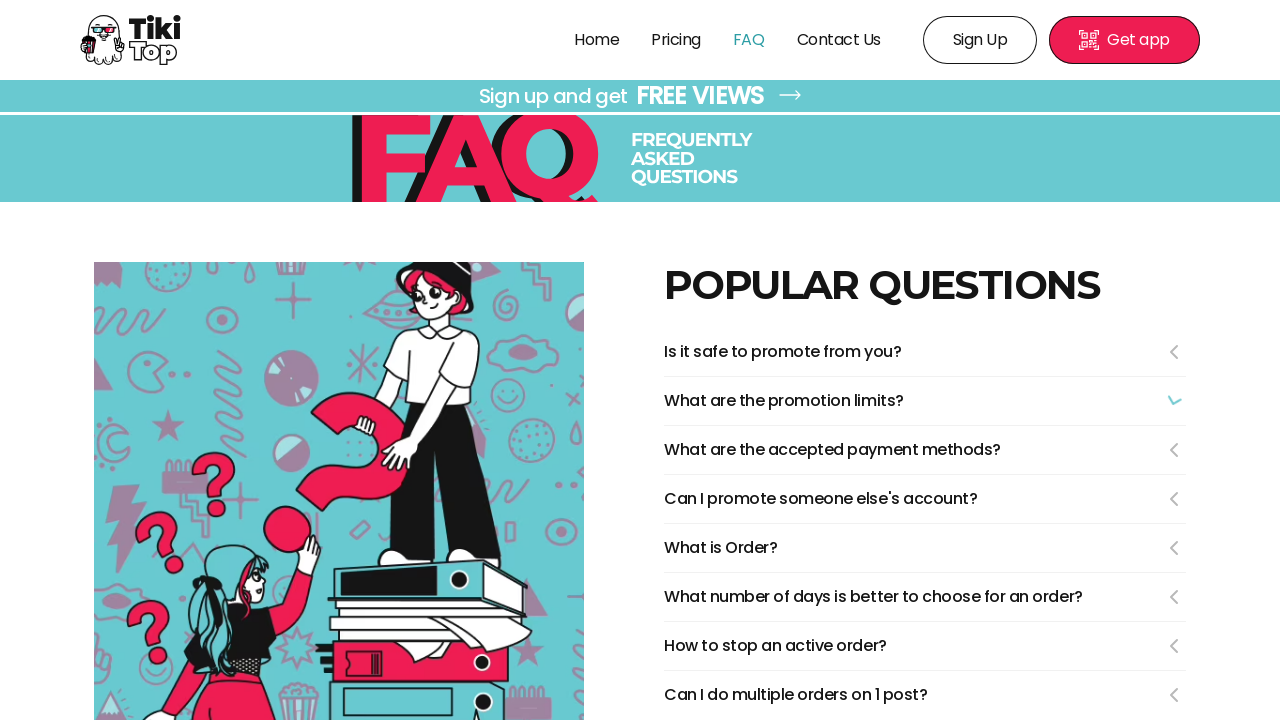

Expanded FAQ question 3 at (925, 456) on li.FaqInfoItem_item__awC4B >> nth=2
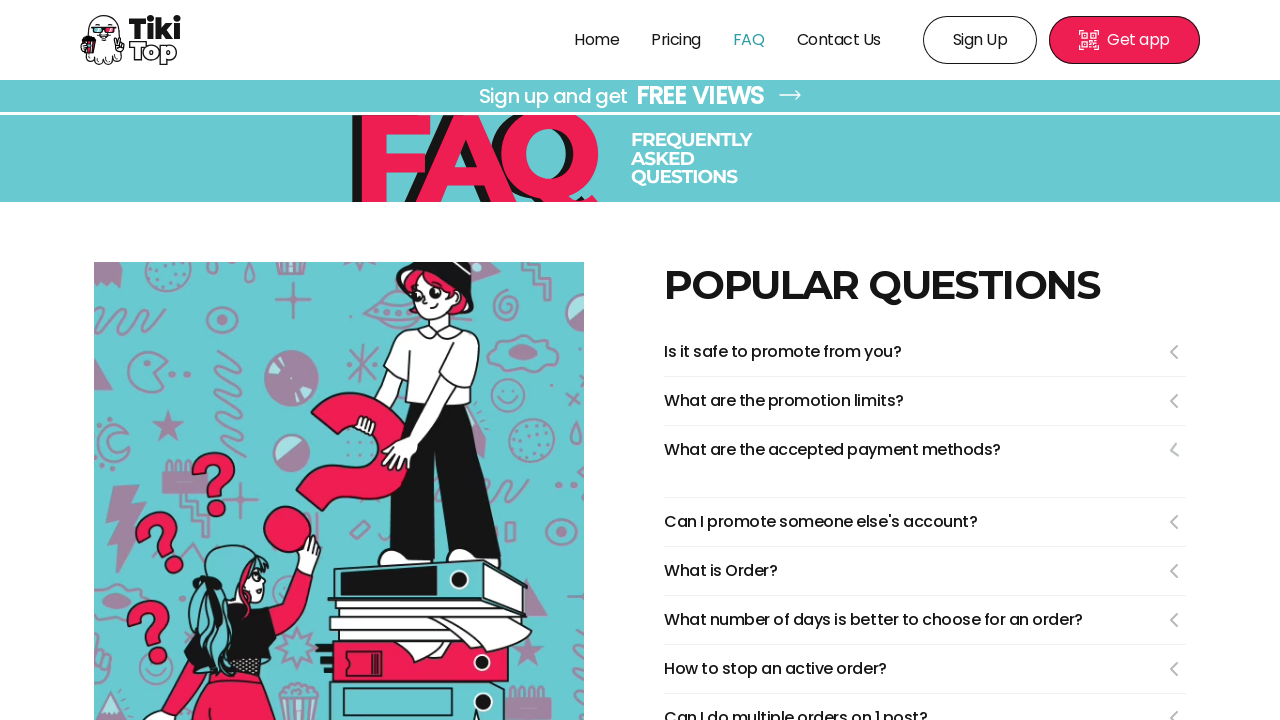

Collapsed FAQ question 3 at (925, 450) on li.FaqInfoItem_item__awC4B >> nth=2 >> summary.FaqInfoItem_faqSummary__eKNYE
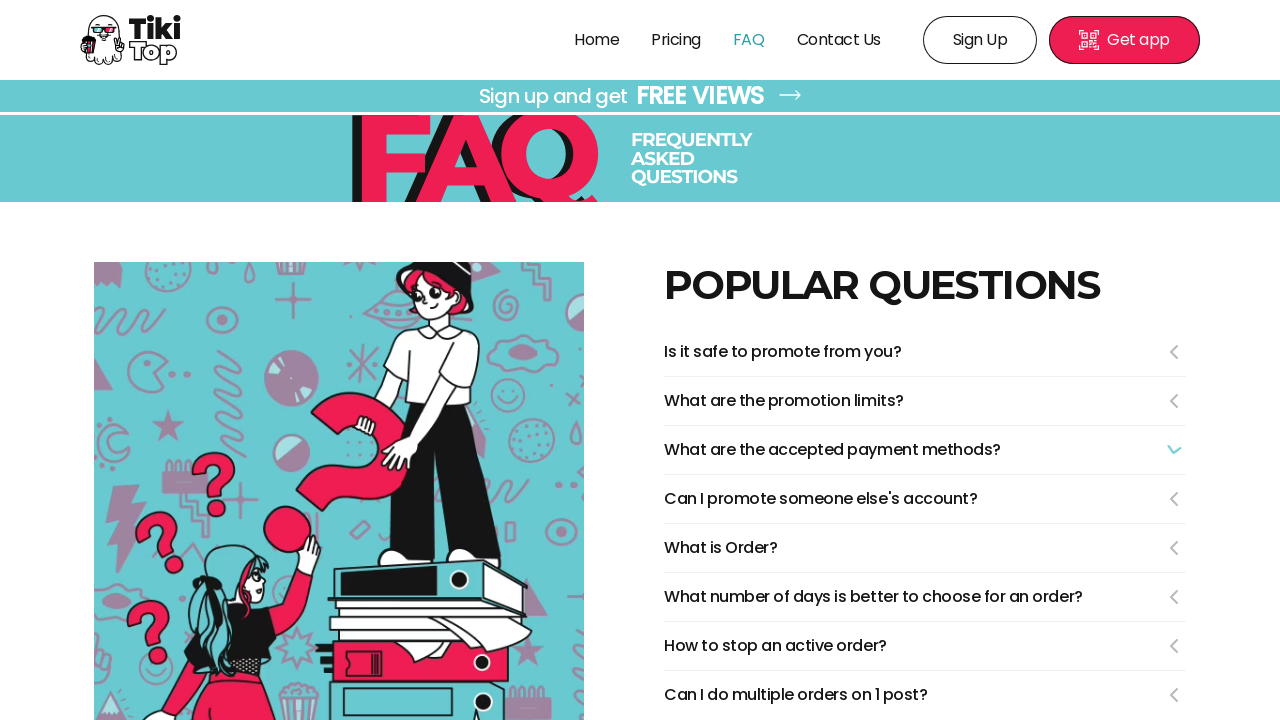

Expanded FAQ question 4 at (925, 506) on li.FaqInfoItem_item__awC4B >> nth=3
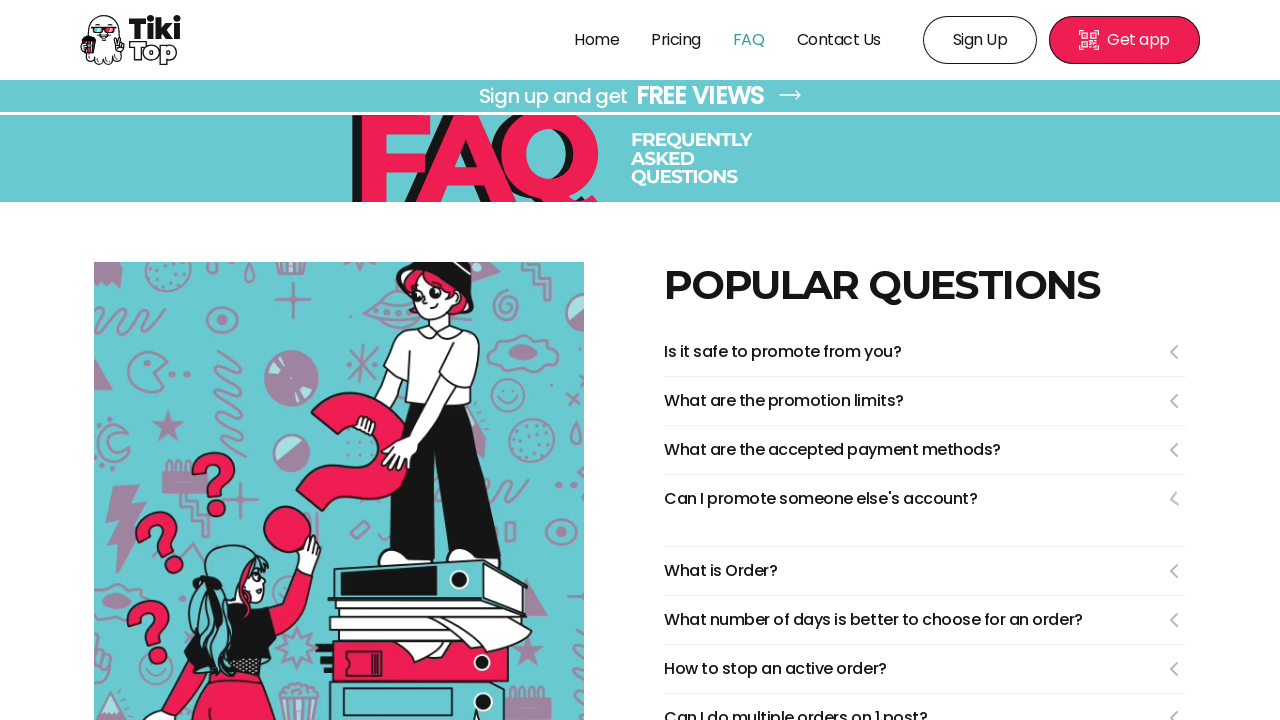

Collapsed FAQ question 4 at (925, 499) on li.FaqInfoItem_item__awC4B >> nth=3 >> summary.FaqInfoItem_faqSummary__eKNYE
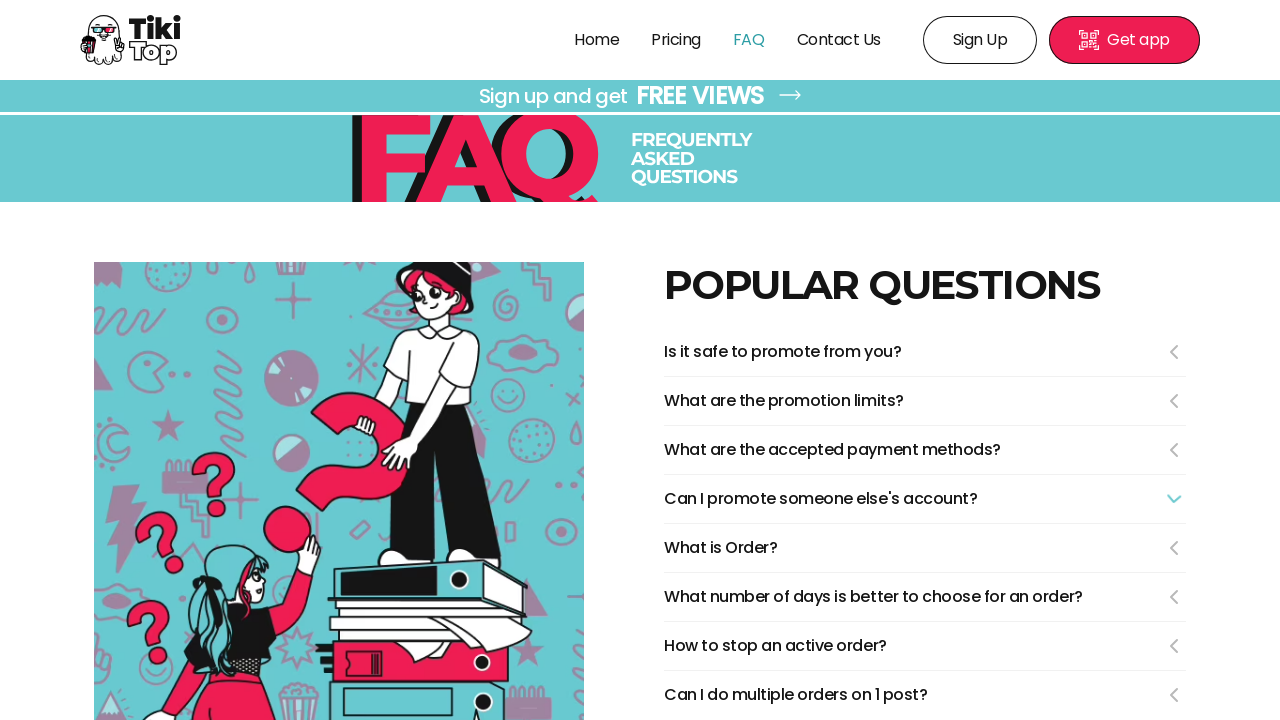

Expanded FAQ question 5 at (925, 554) on li.FaqInfoItem_item__awC4B >> nth=4
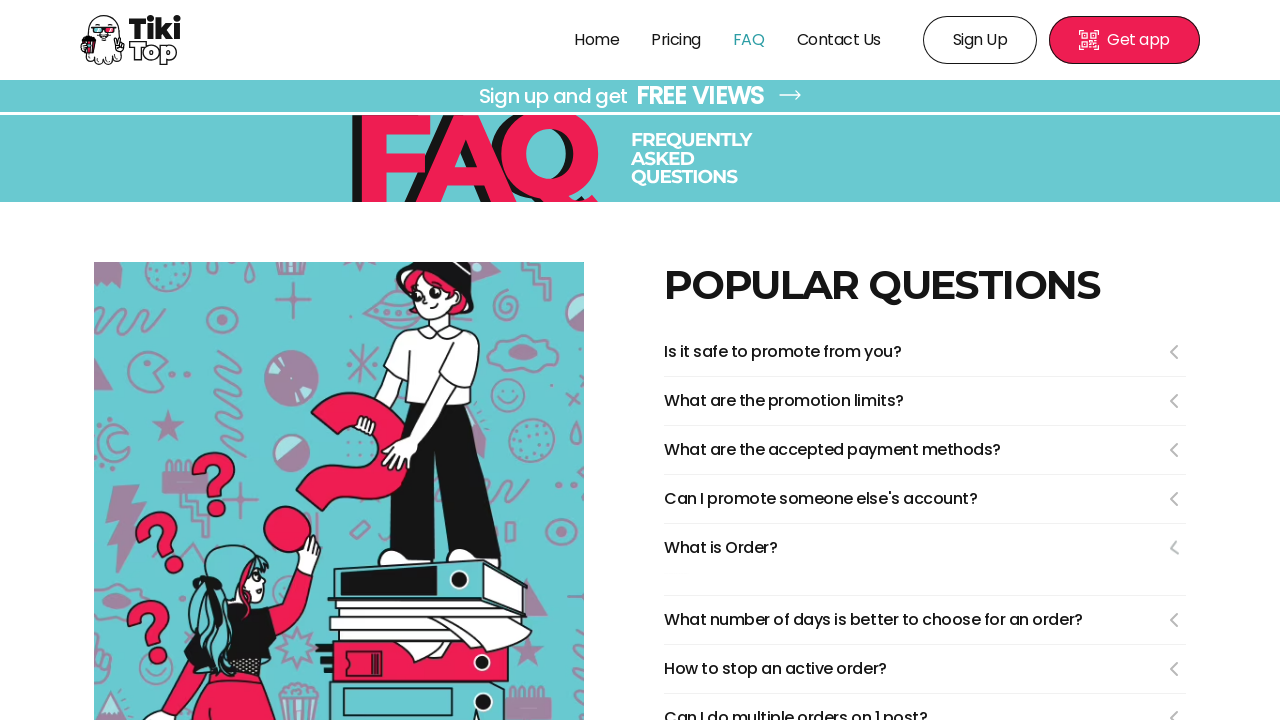

Collapsed FAQ question 5 at (925, 548) on li.FaqInfoItem_item__awC4B >> nth=4 >> summary.FaqInfoItem_faqSummary__eKNYE
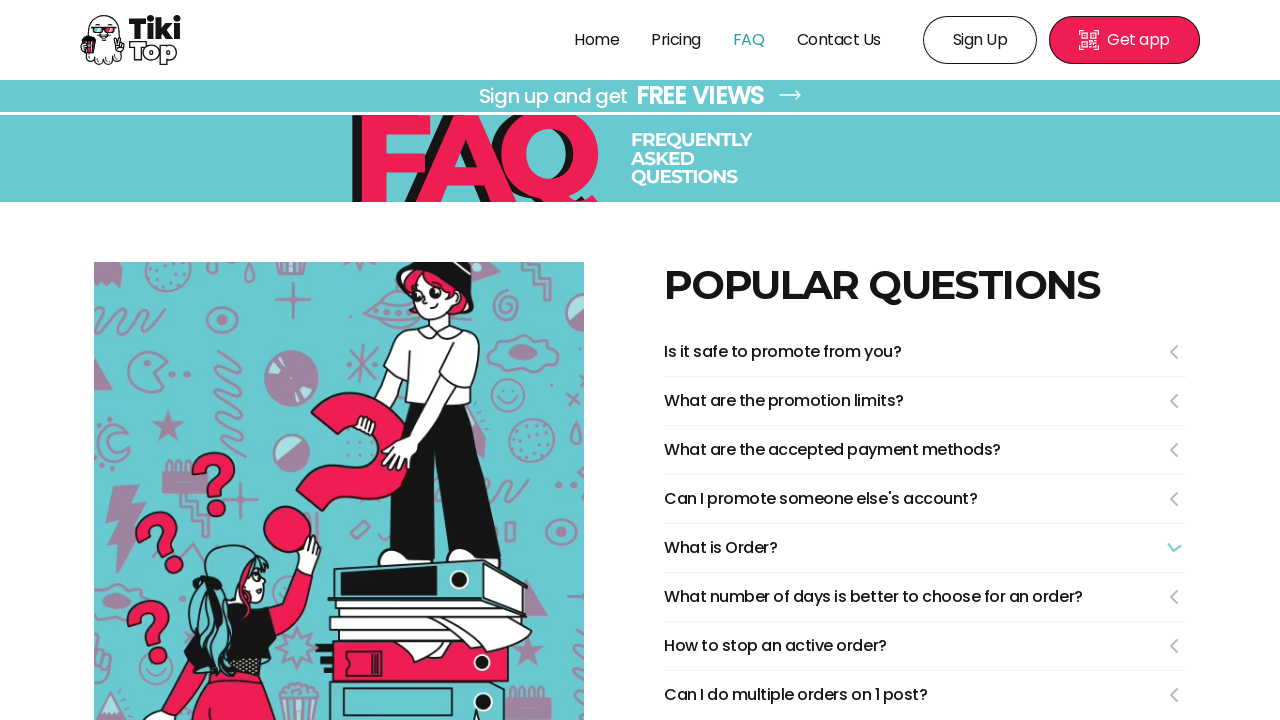

Expanded FAQ question 6 at (925, 604) on li.FaqInfoItem_item__awC4B >> nth=5
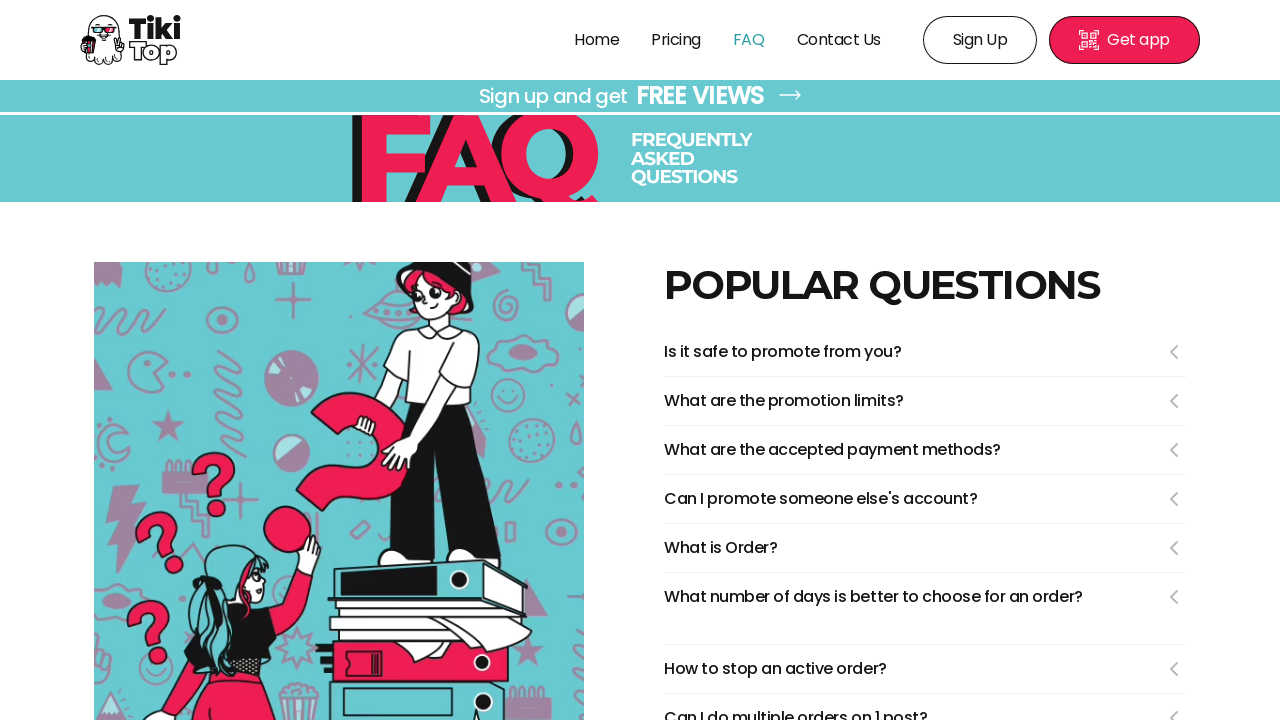

Collapsed FAQ question 6 at (925, 597) on li.FaqInfoItem_item__awC4B >> nth=5 >> summary.FaqInfoItem_faqSummary__eKNYE
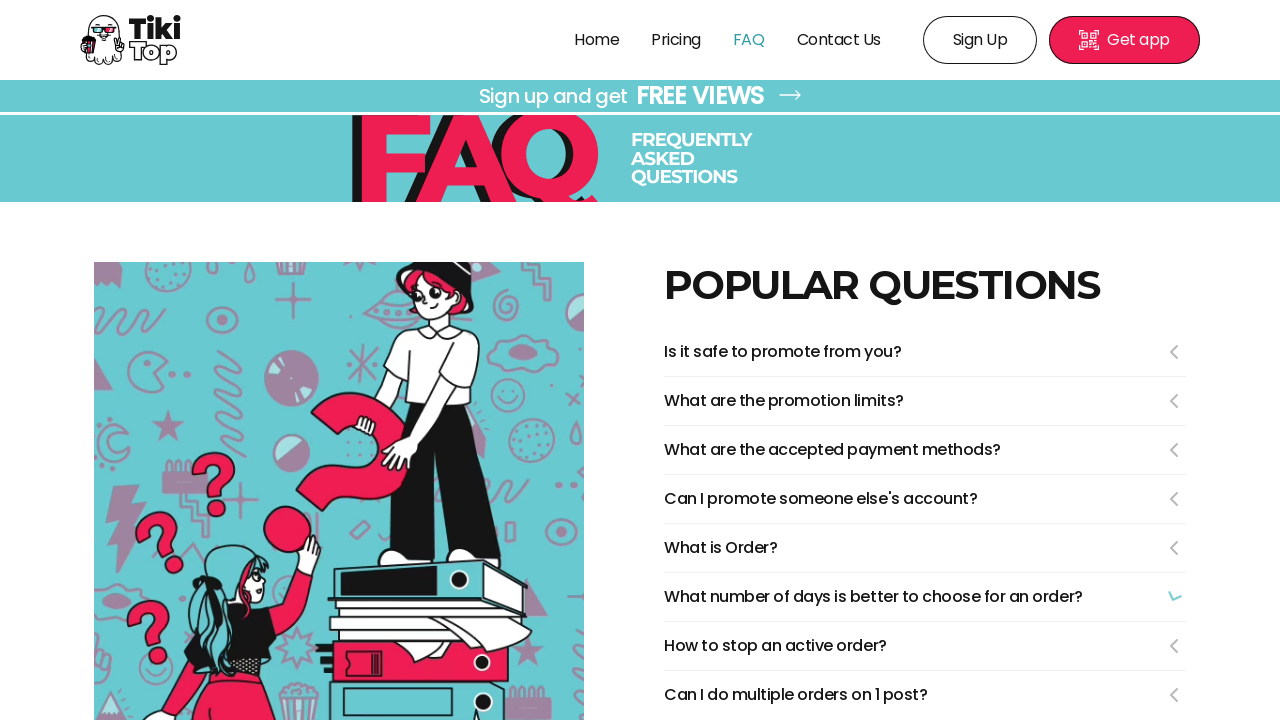

Expanded FAQ question 7 at (925, 652) on li.FaqInfoItem_item__awC4B >> nth=6
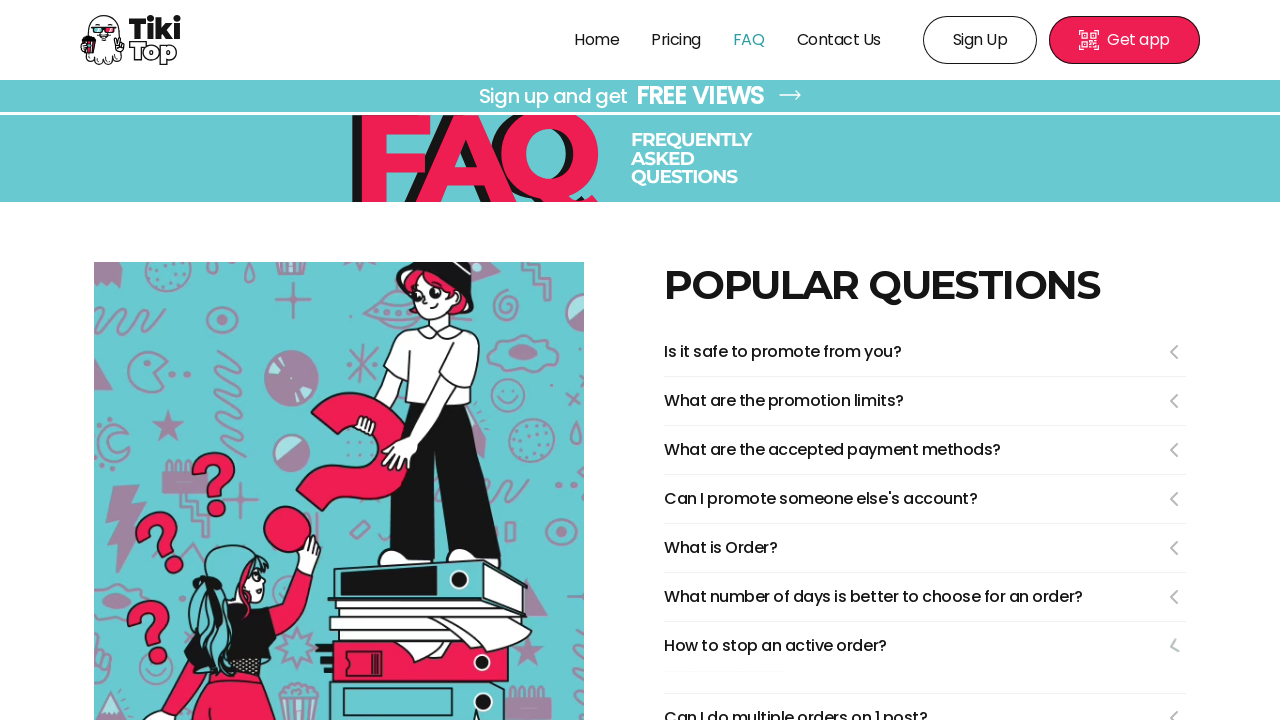

Collapsed FAQ question 7 at (925, 646) on li.FaqInfoItem_item__awC4B >> nth=6 >> summary.FaqInfoItem_faqSummary__eKNYE
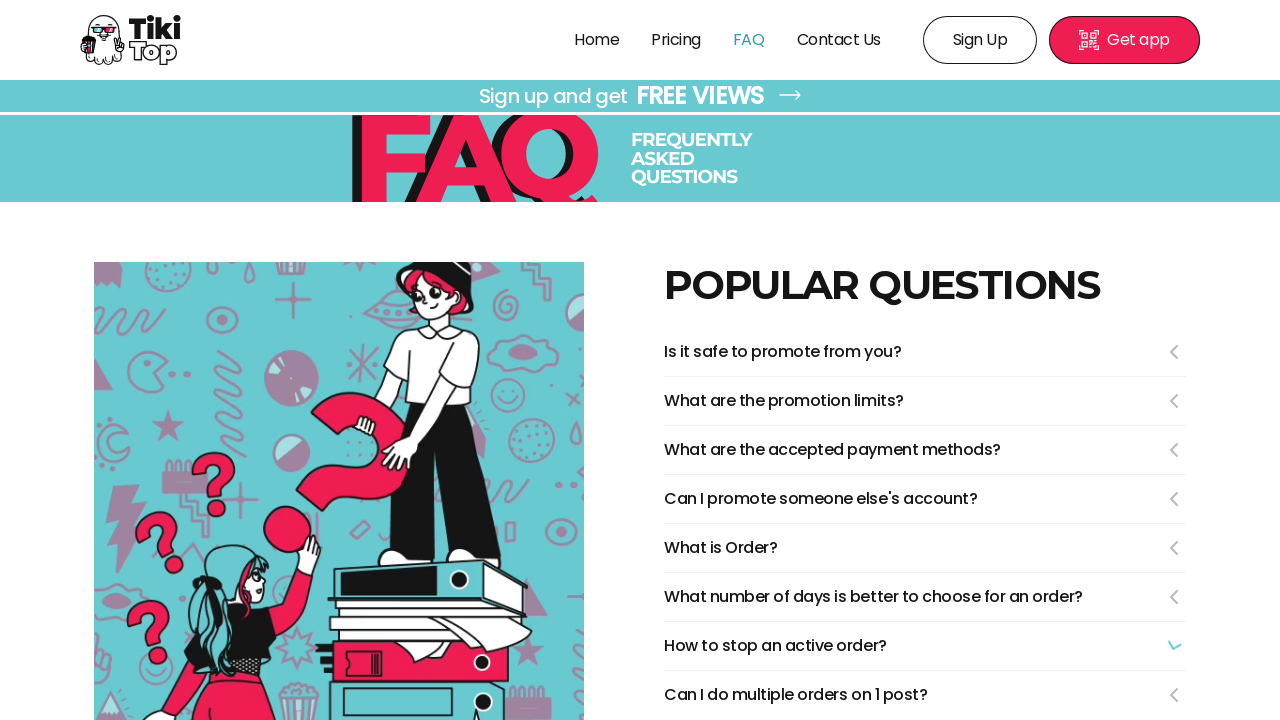

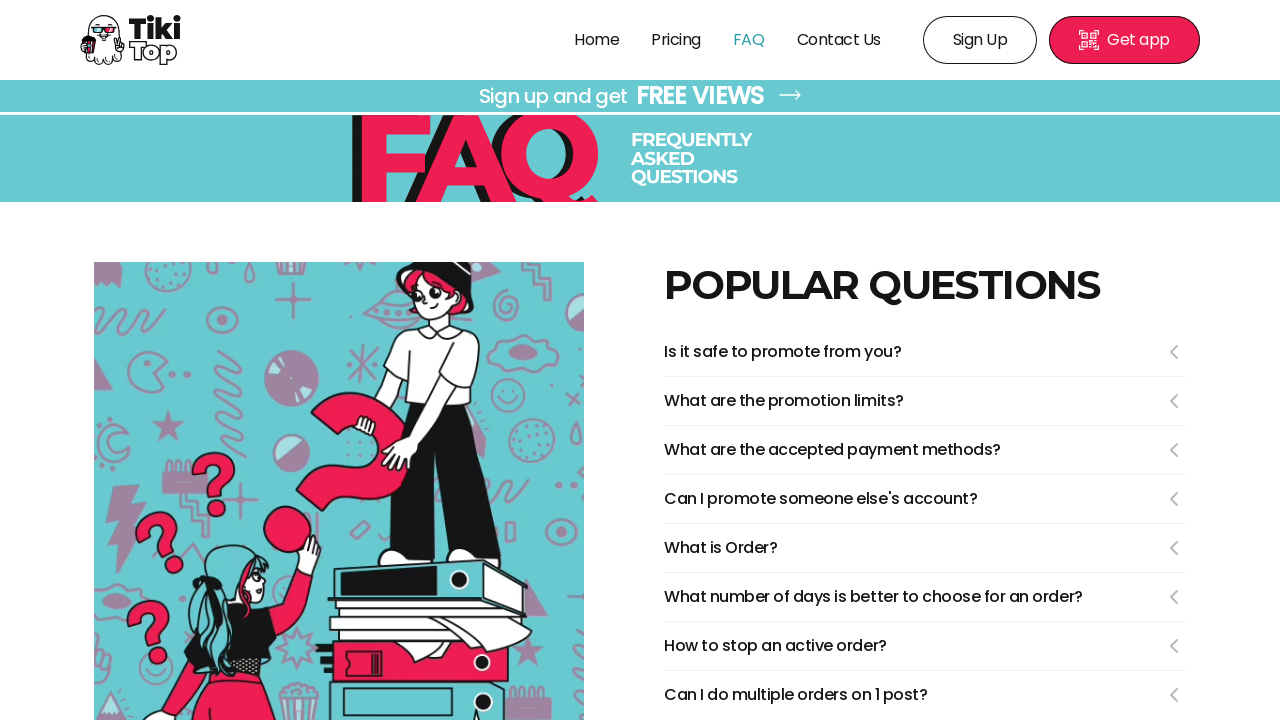